Performs a click-and-hold, move to target, then release action for drag and drop

Starting URL: https://crossbrowsertesting.github.io/drag-and-drop

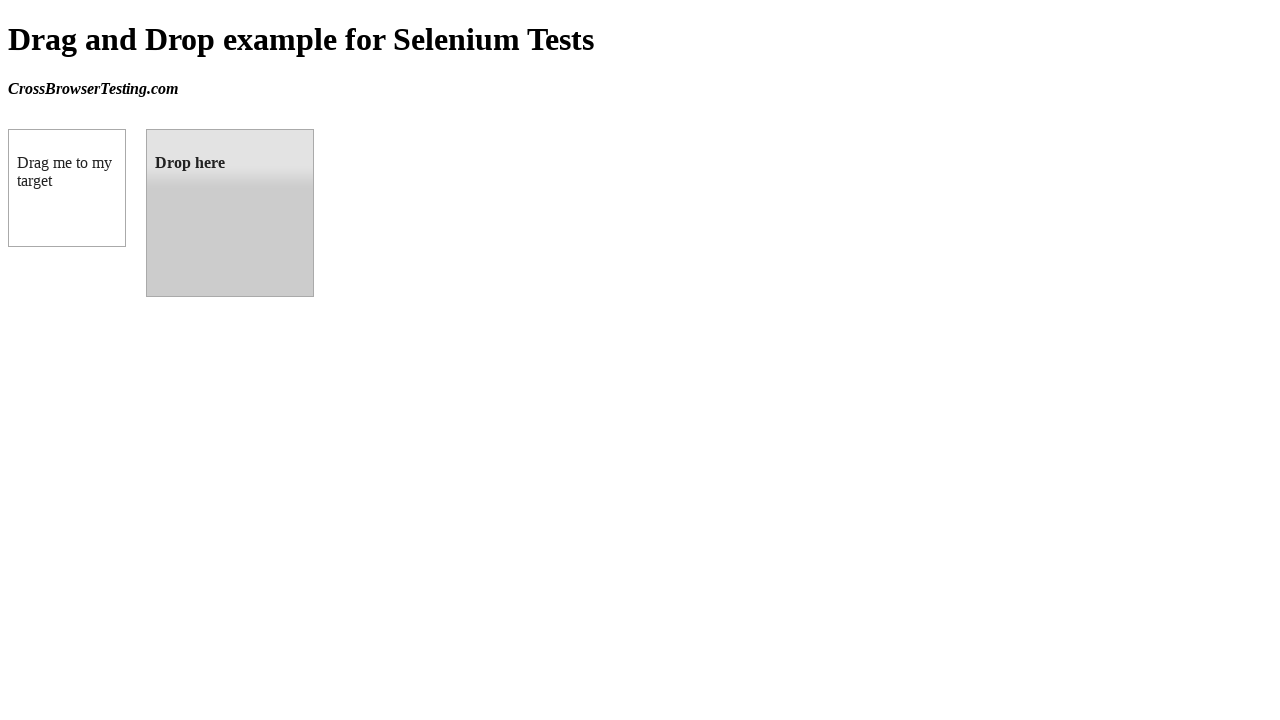

Located source element (draggable box)
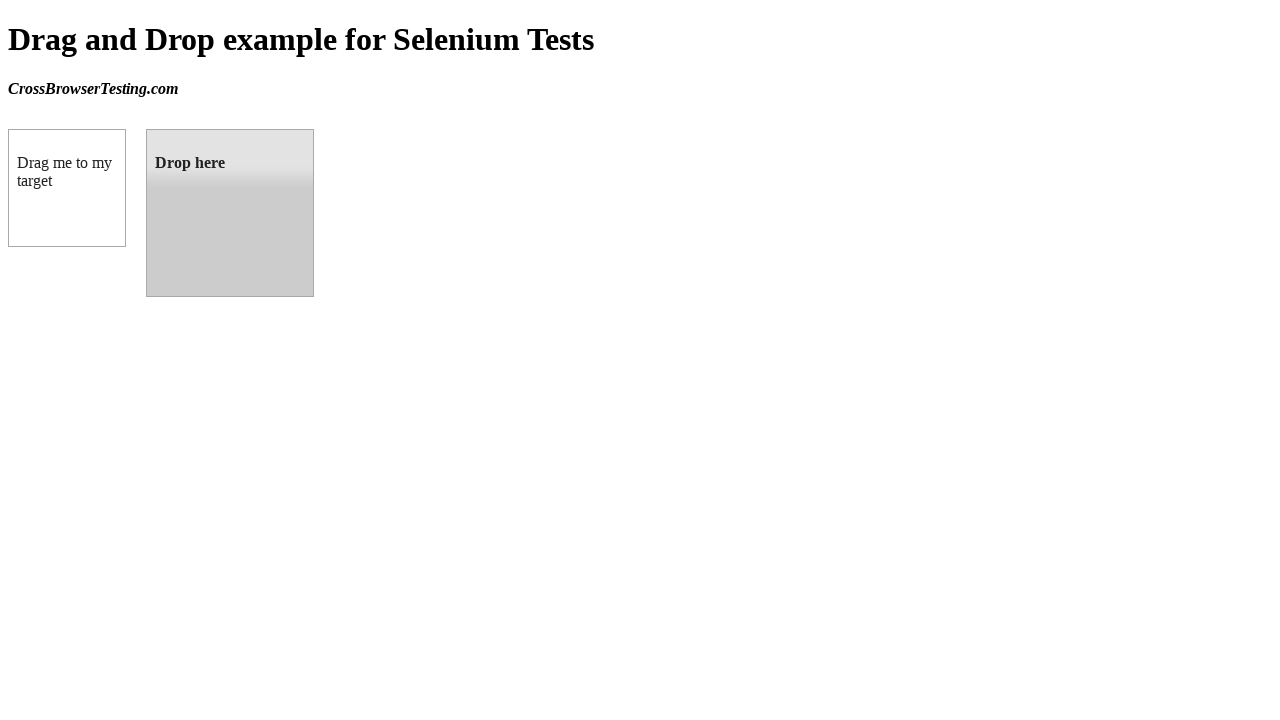

Located target element (droppable box)
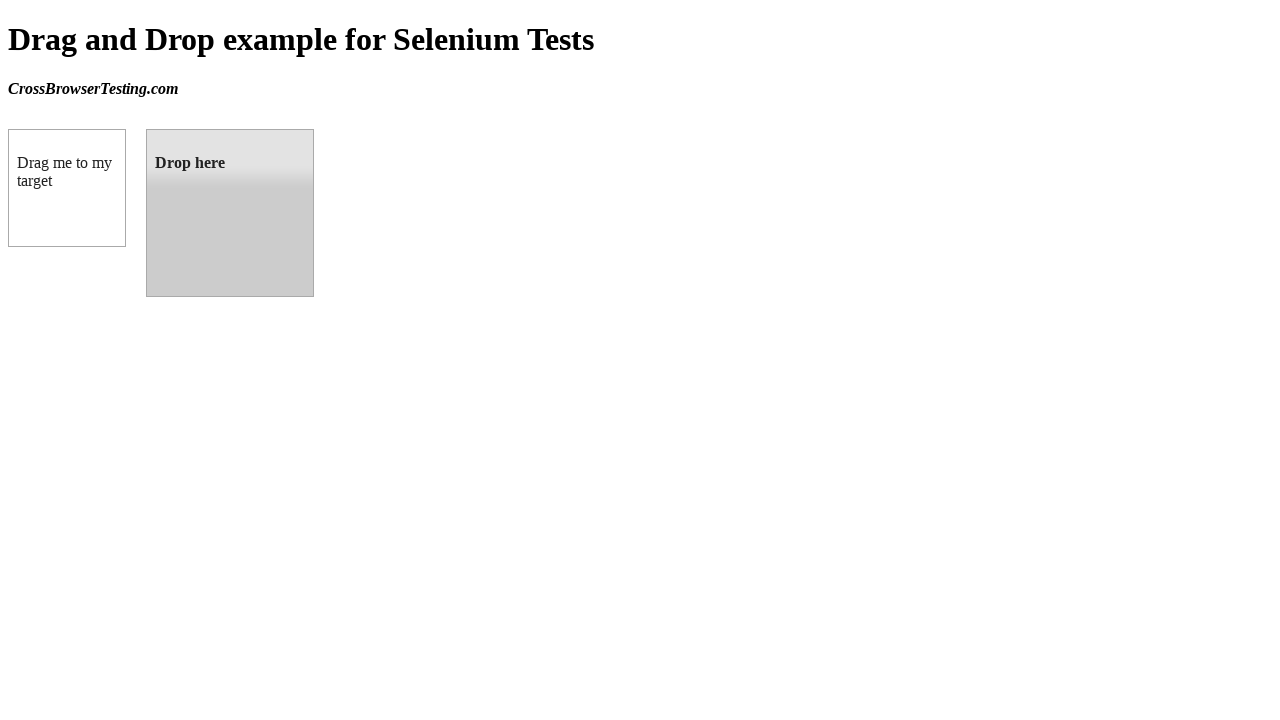

Retrieved bounding box for source element
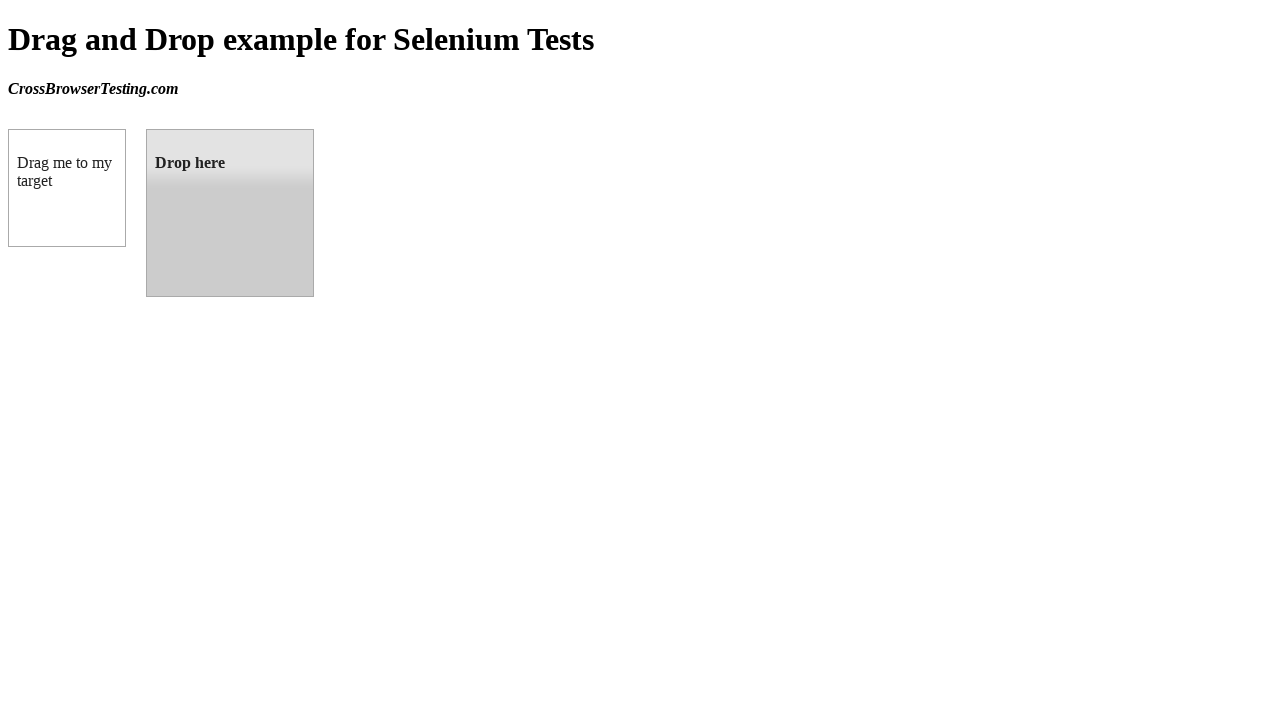

Retrieved bounding box for target element
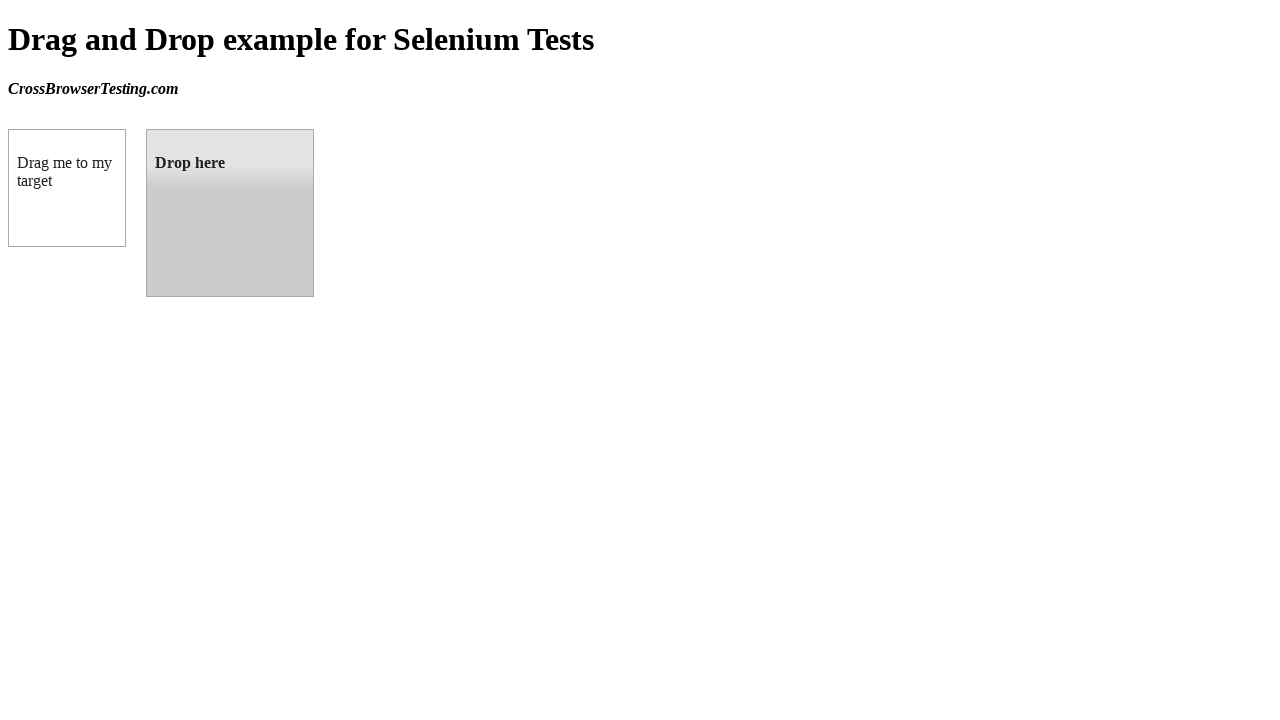

Moved mouse to center of source element at (67, 188)
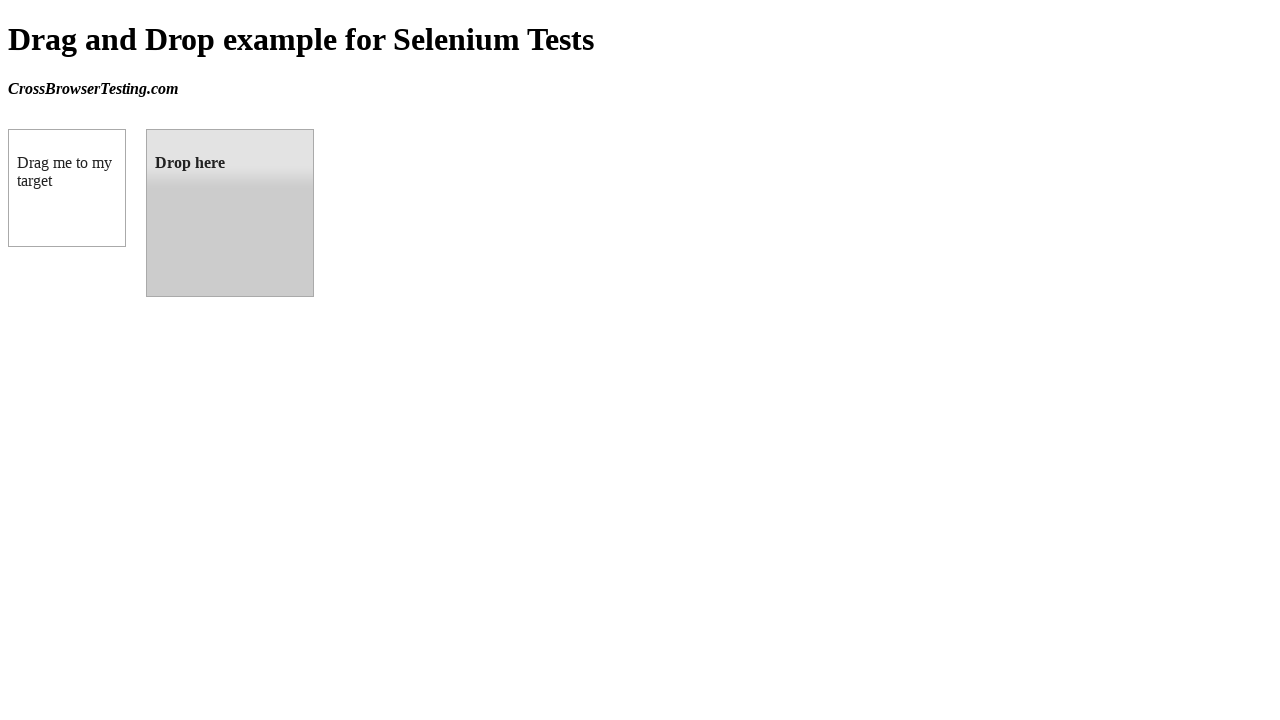

Pressed mouse button down to initiate drag at (67, 188)
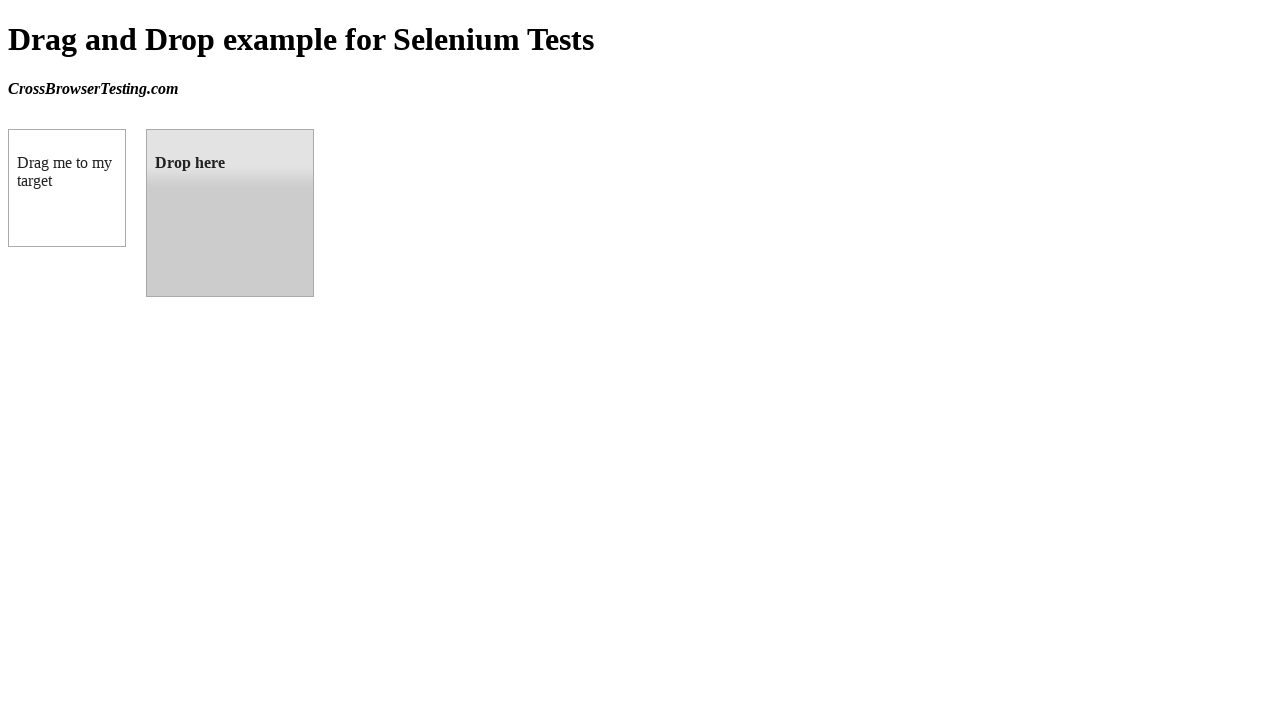

Moved mouse to center of target element while holding button at (230, 213)
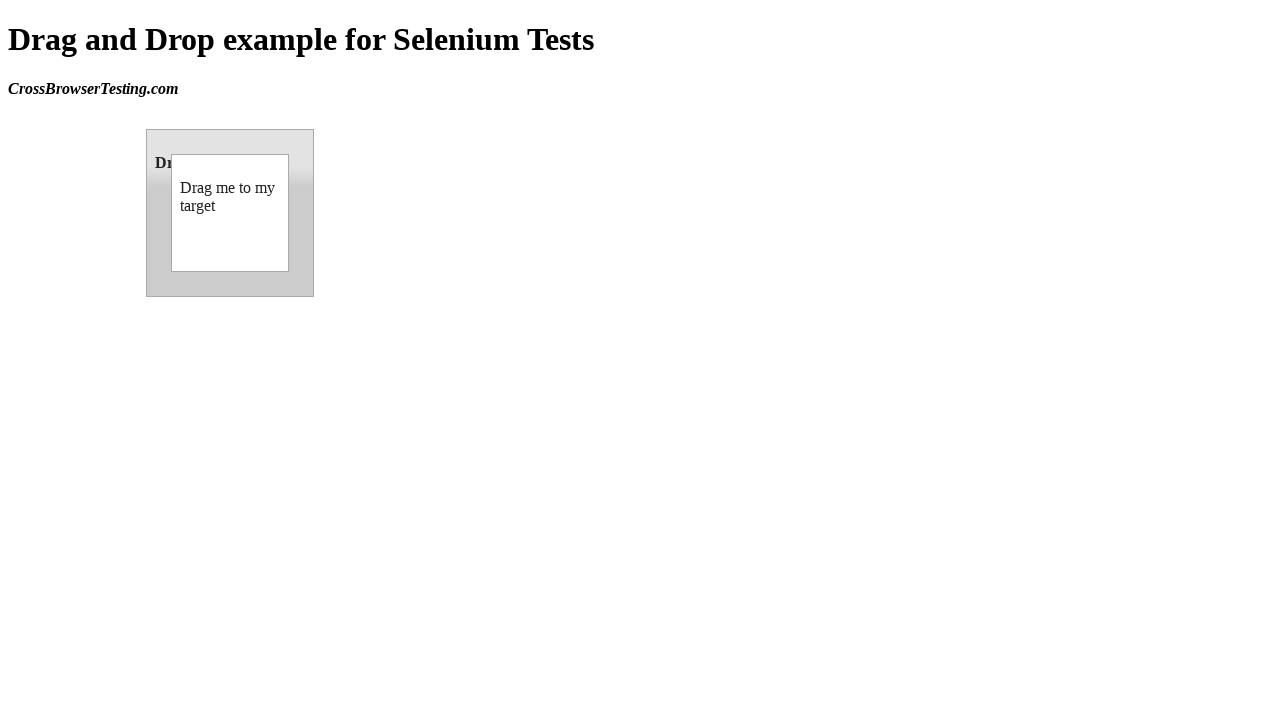

Released mouse button to complete drag and drop at (230, 213)
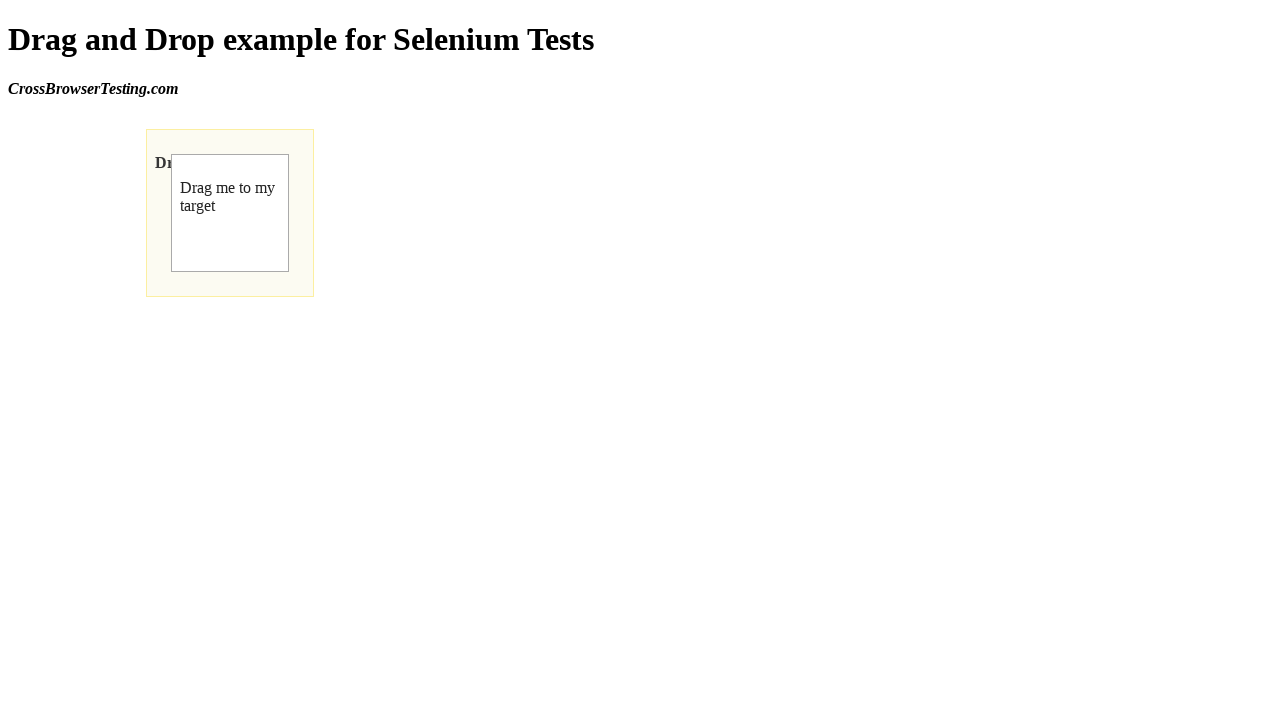

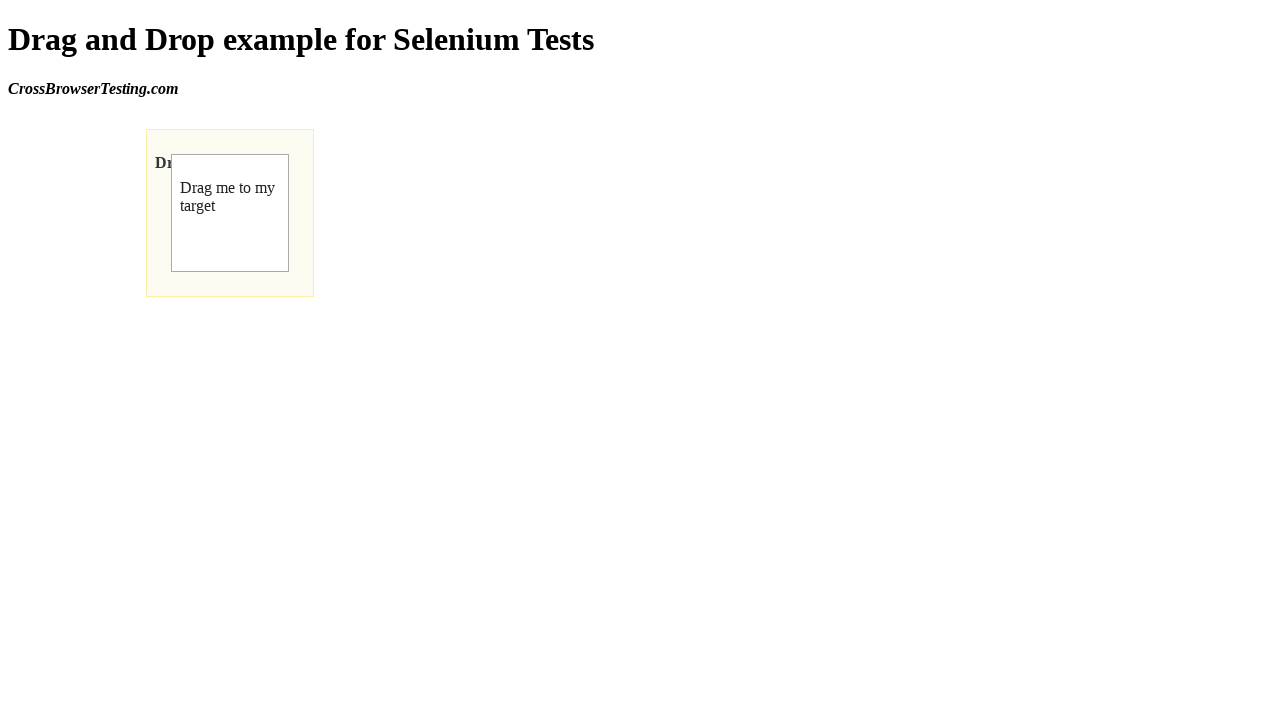